Tests dynamic controls page by checking an input field's enabled state and clicking a toggle button to change it

Starting URL: https://v1.training-support.net/selenium/dynamic-controls

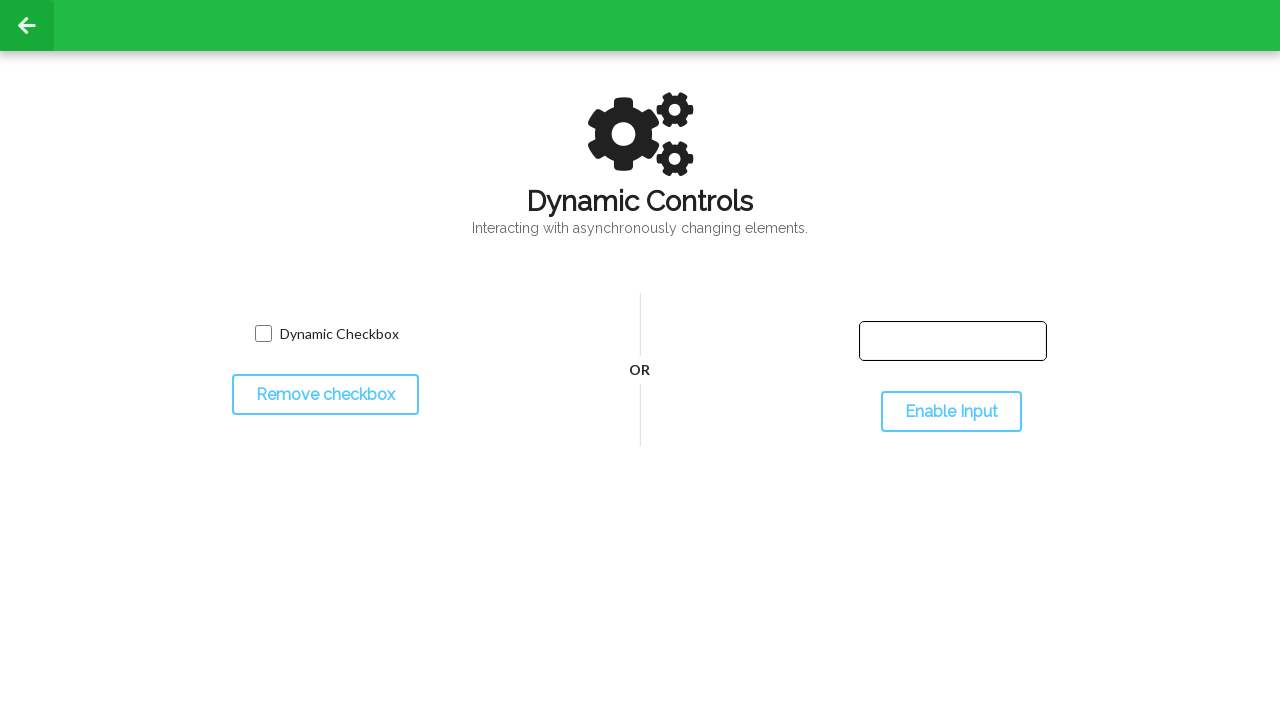

Input text field located and verified to be present
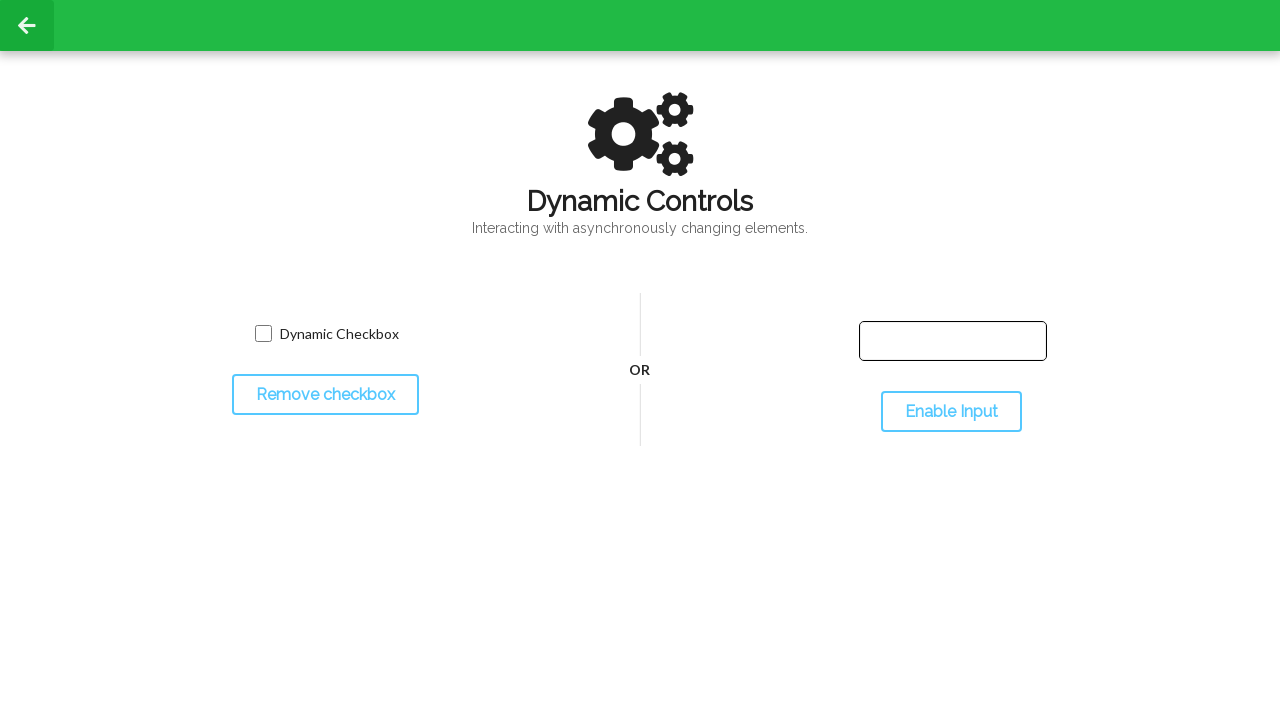

Clicked toggle input button to change input field's enabled state at (951, 412) on #toggleInput
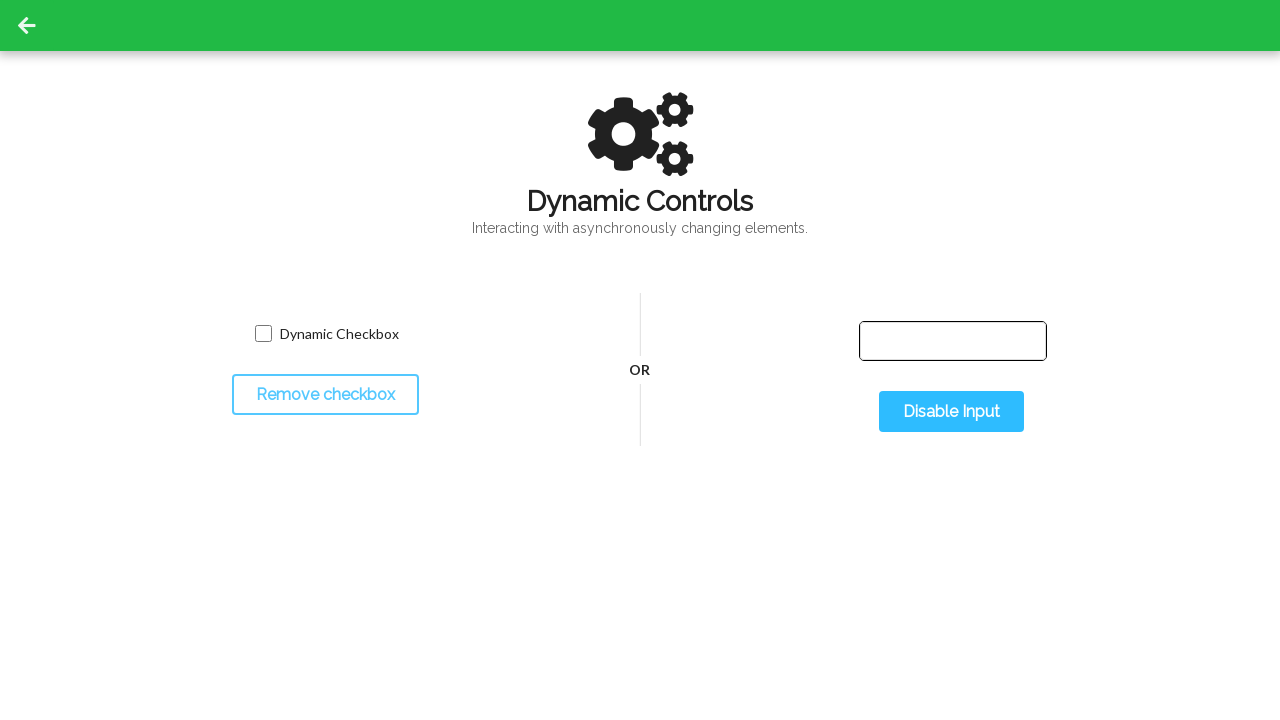

Waited 500ms for input field state change to take effect
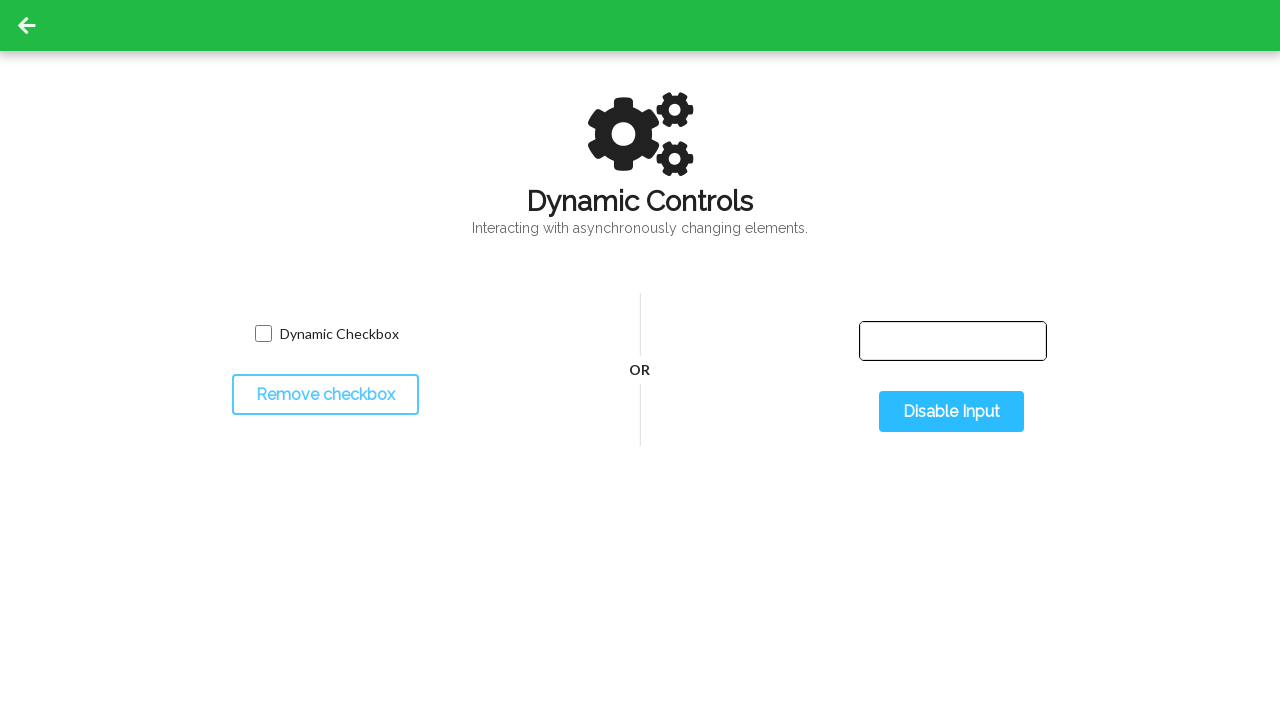

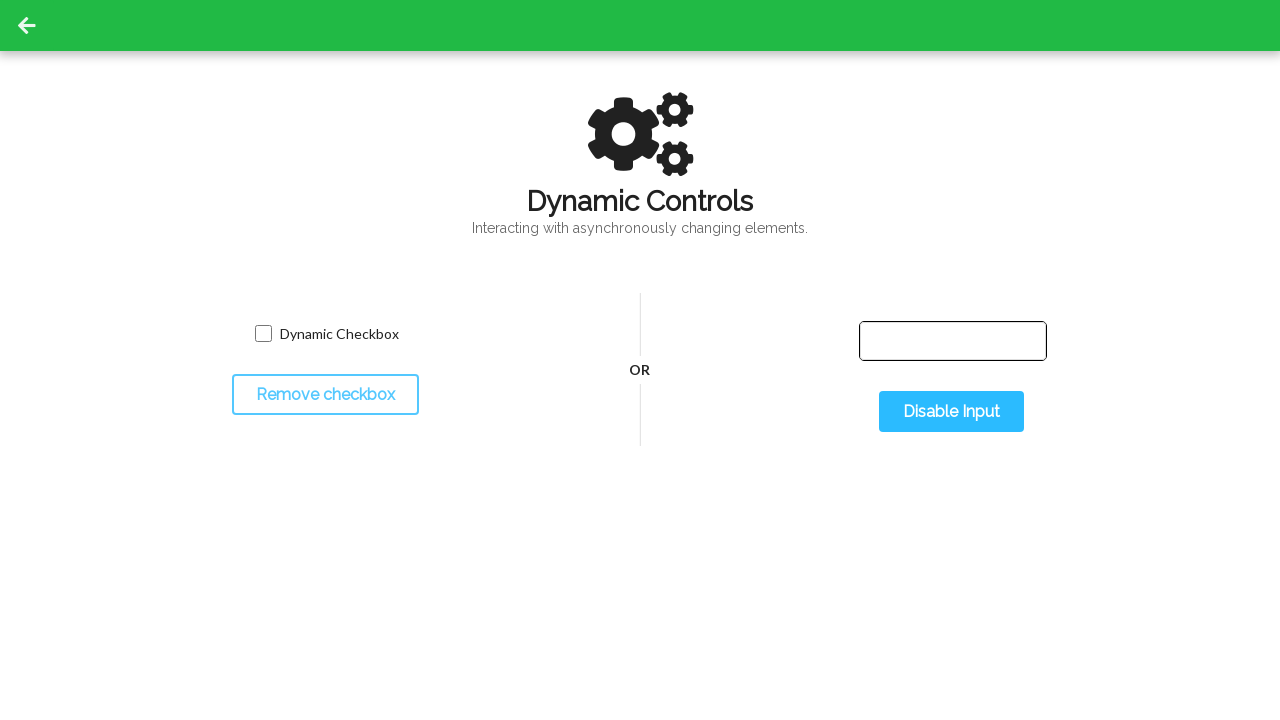